Tests filling out a Google Form with property listing information (address, price, and link) and submitting the form, then clicking to submit another response.

Starting URL: https://forms.gle/aBKCxDCCVeUbNFEMA

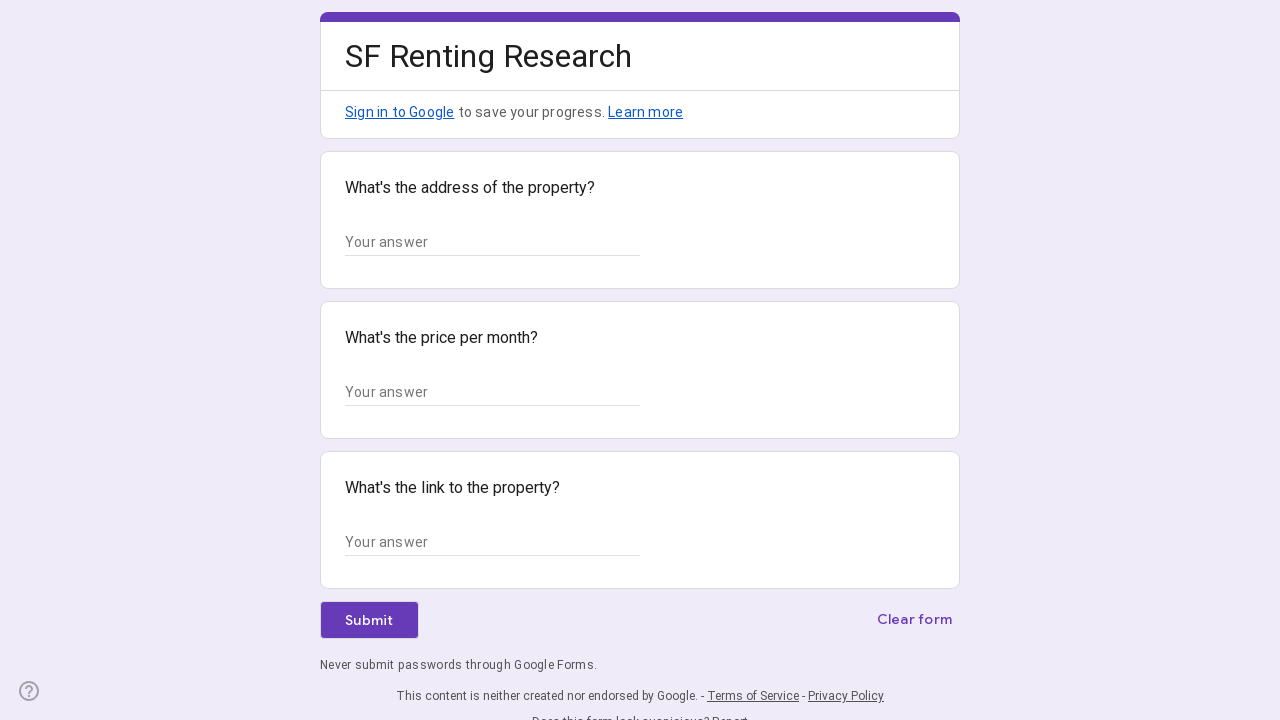

Waited for form to load - address input field appeared
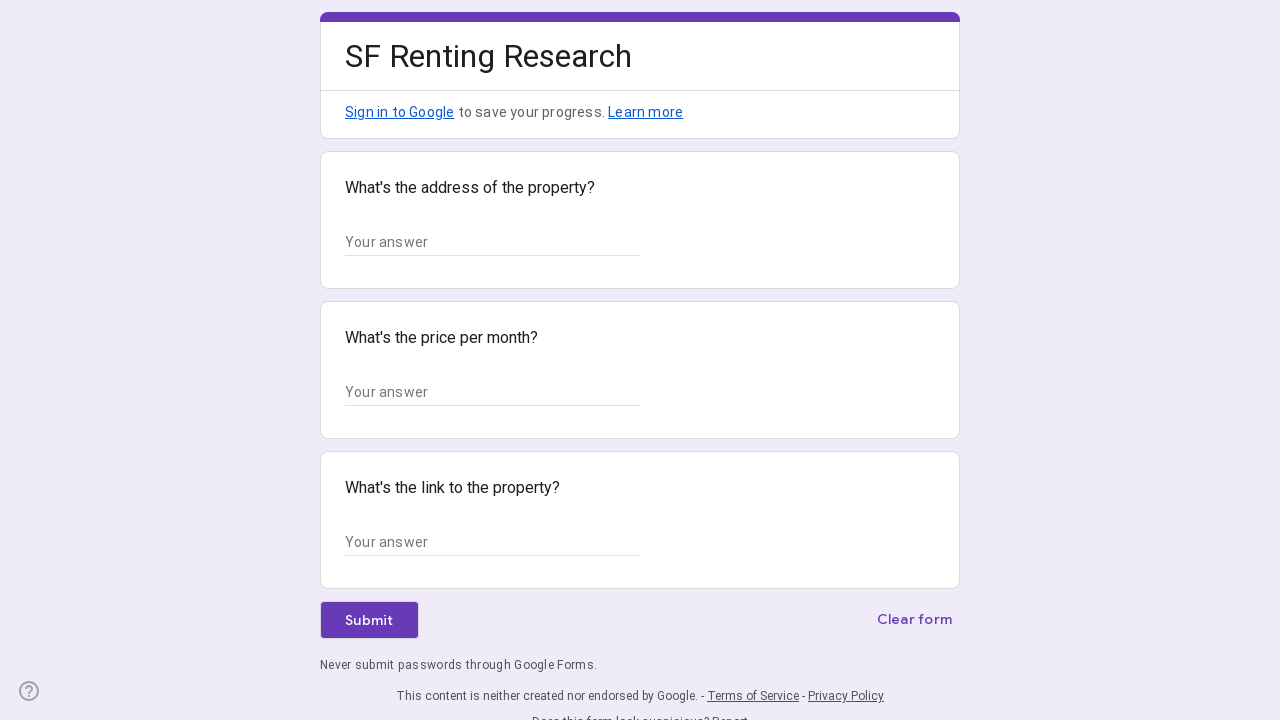

Filled address field with '123 Oak Street, San Francisco, CA 94102' on input[aria-describedby="i2 i3"]
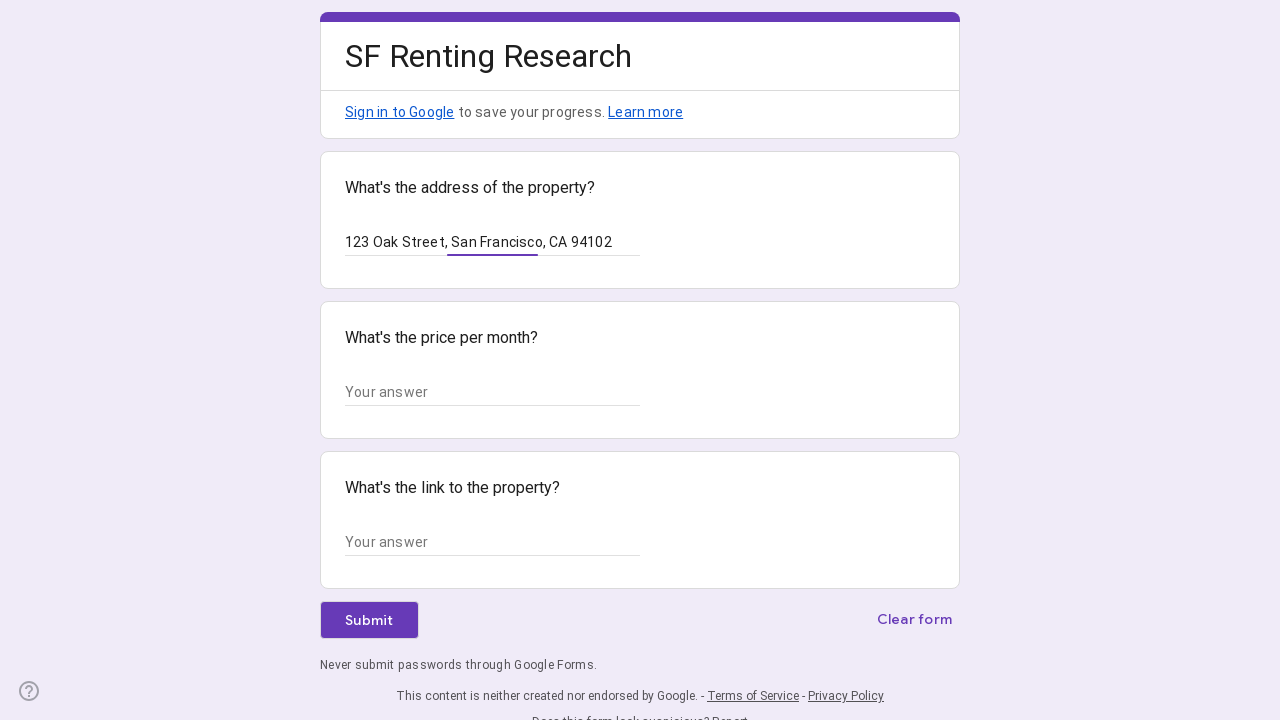

Filled price field with '$2,500' on input[aria-describedby="i7 i8"]
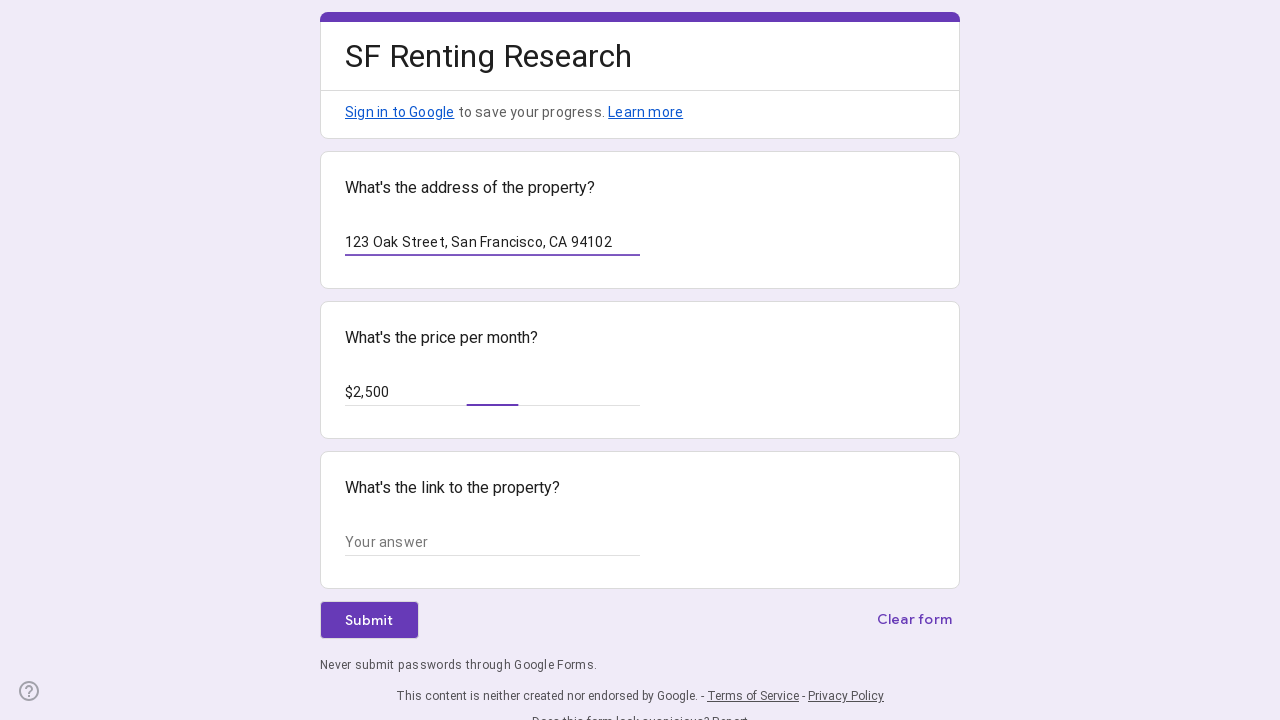

Filled link field with 'https://www.zillow.com/homedetails/123-oak-st' on input[aria-describedby="i12 i13"]
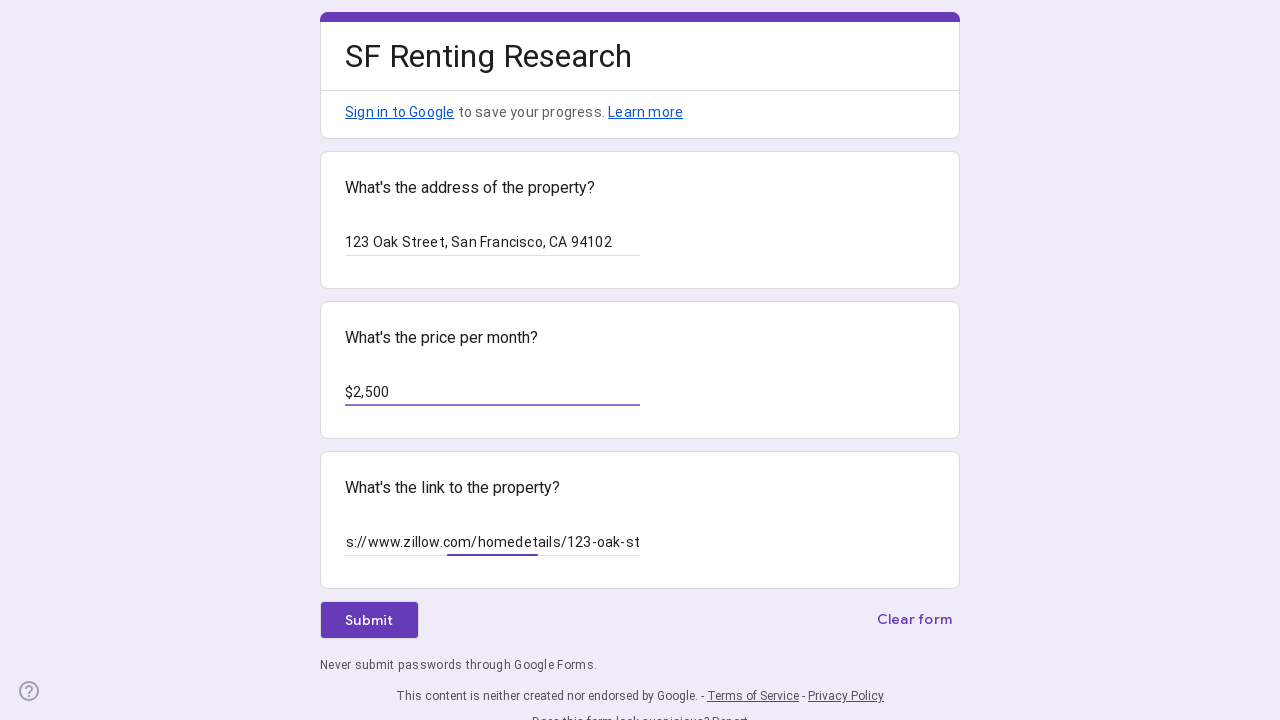

Clicked submit button to submit form at (369, 620) on div[aria-label="Submit"]
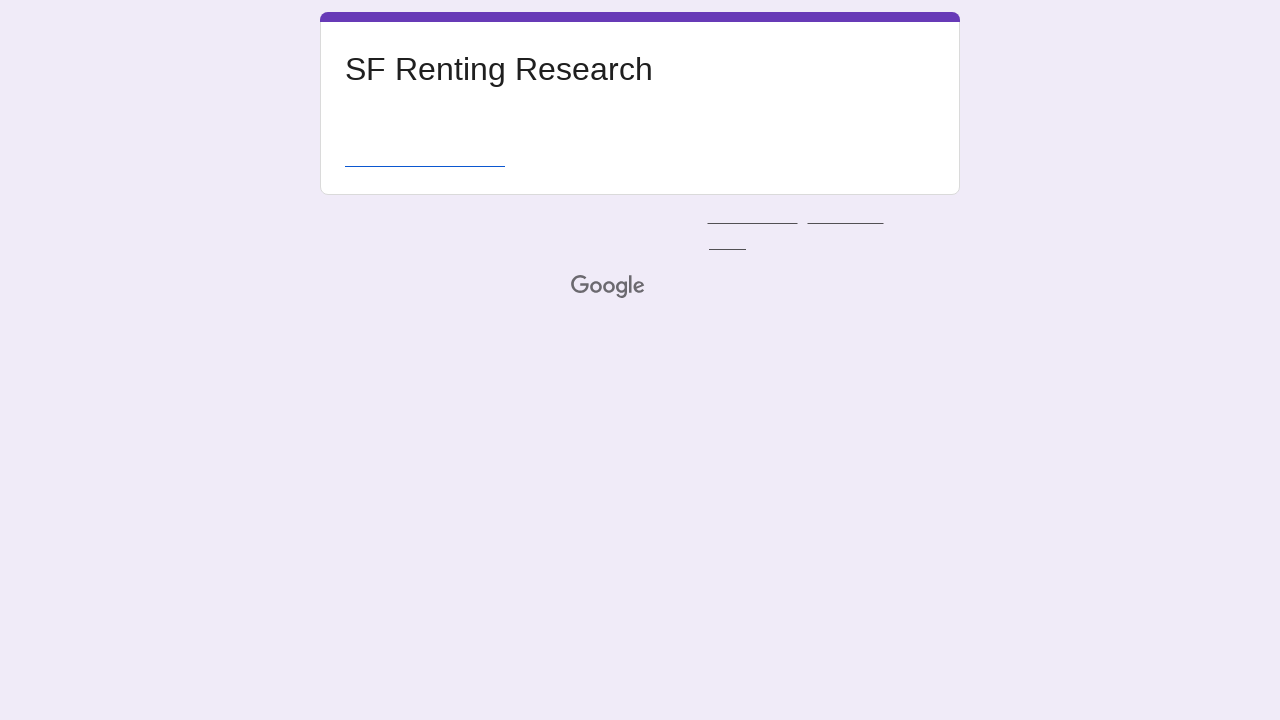

Form submission confirmed - 'Submit another response' link appeared
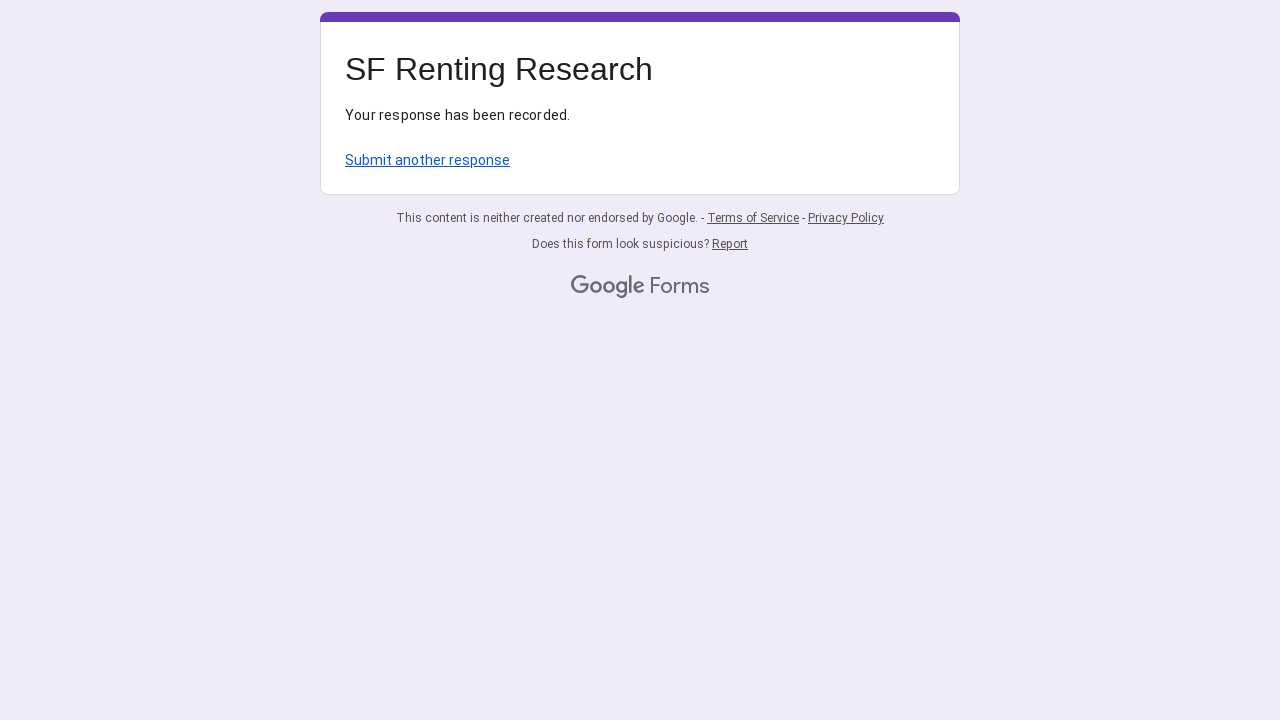

Clicked 'Submit another response' link to start new submission at (428, 160) on a:has-text("Submit another response")
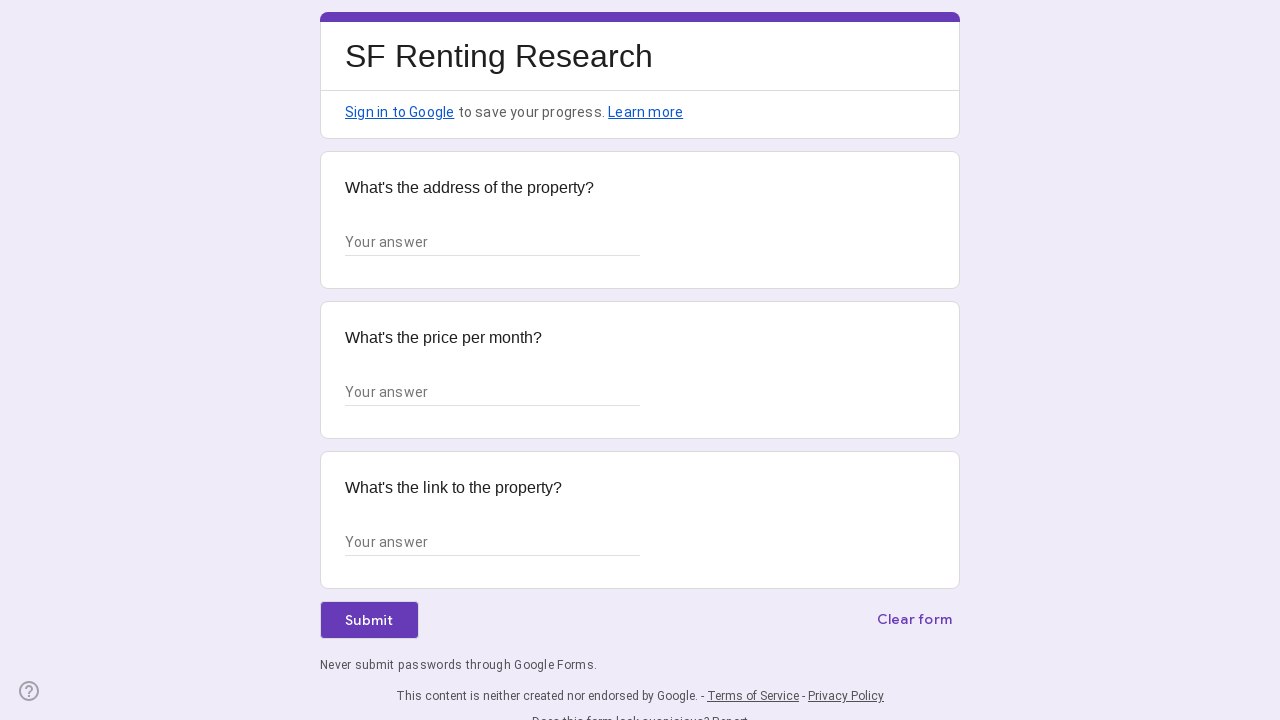

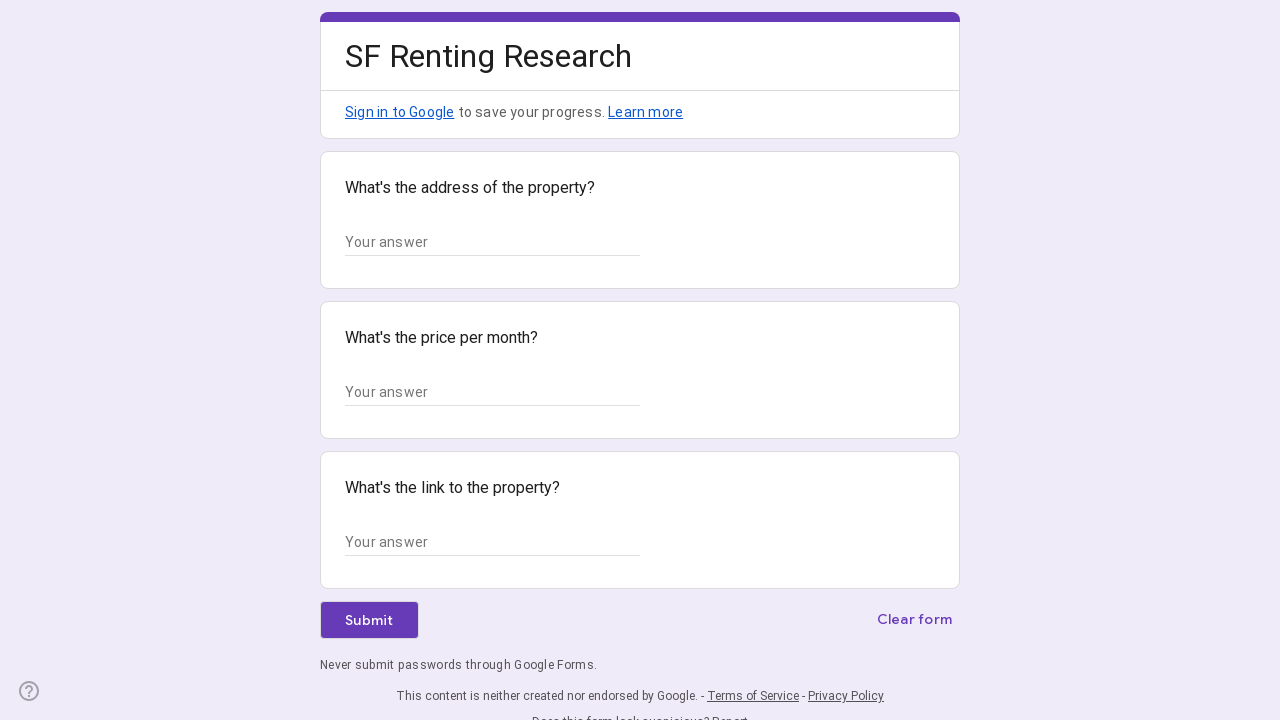